Tests iframe/frame handling by navigating to a page with nested frames, switching to an outer frame by index, then switching to an inner frame by element reference, and clicking a button inside the nested frame.

Starting URL: https://www.leafground.com/frame.xhtml

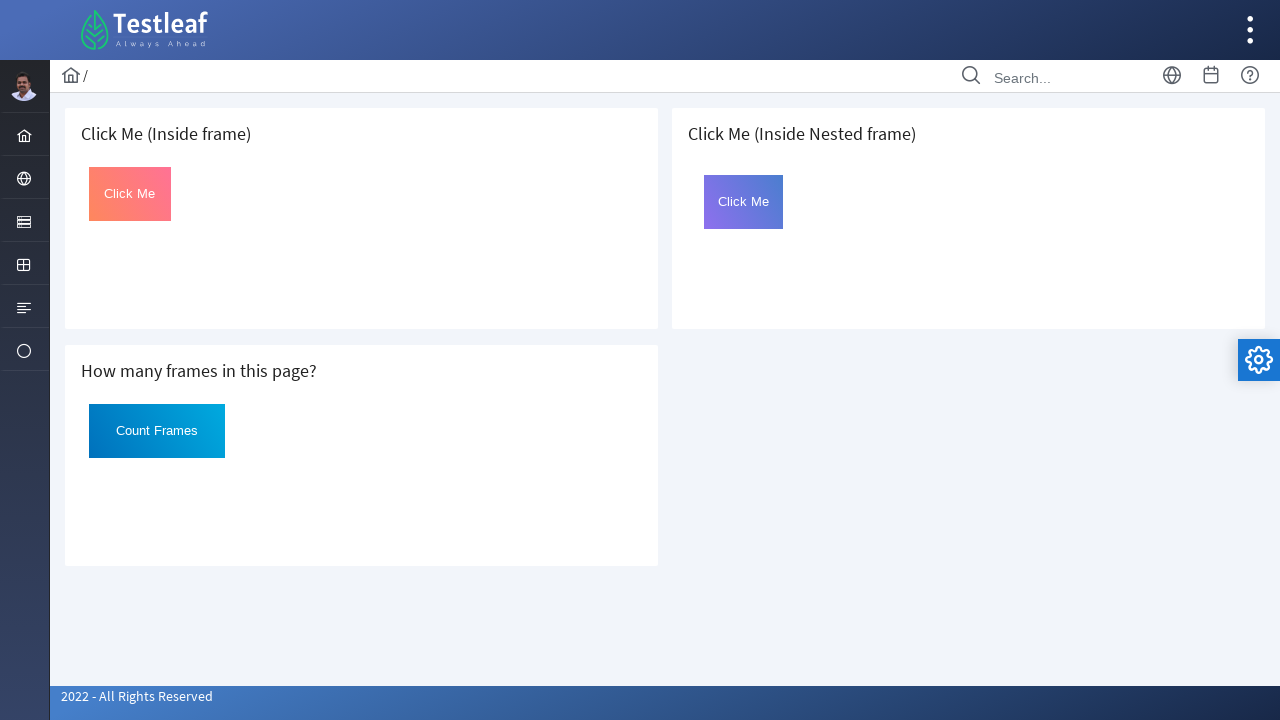

Navigated to frame test page
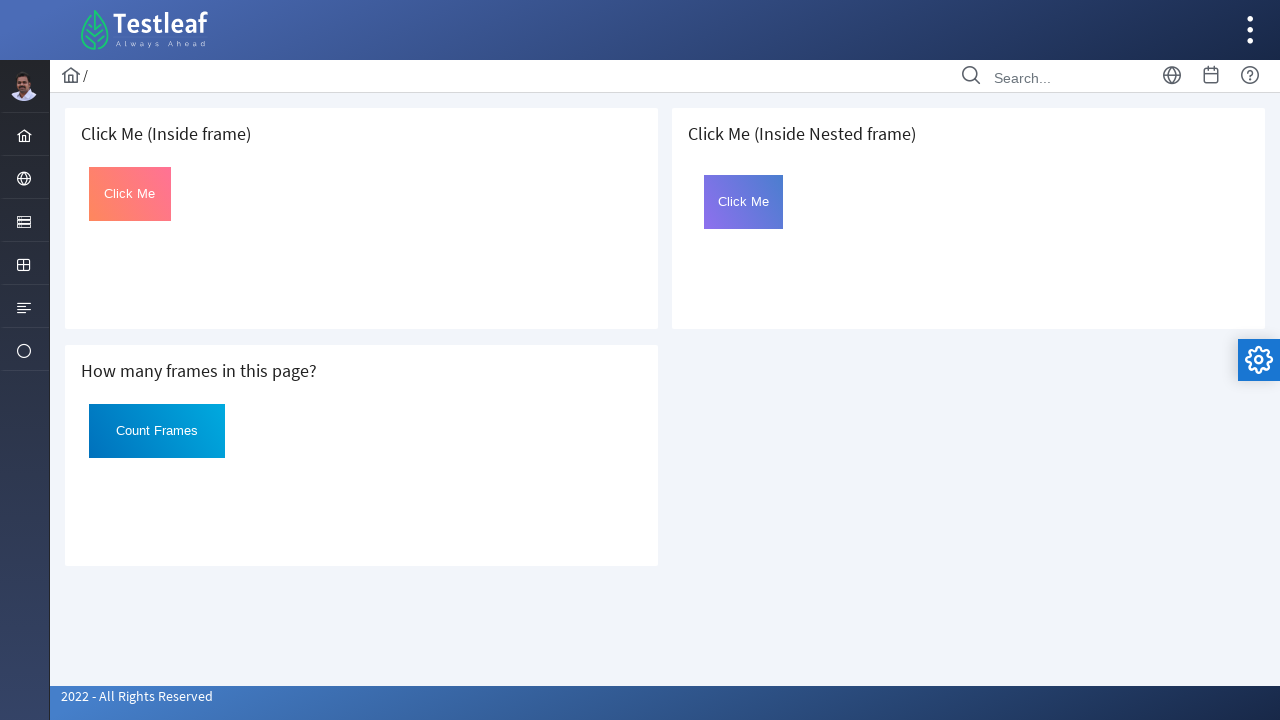

Located outer frame at index 2
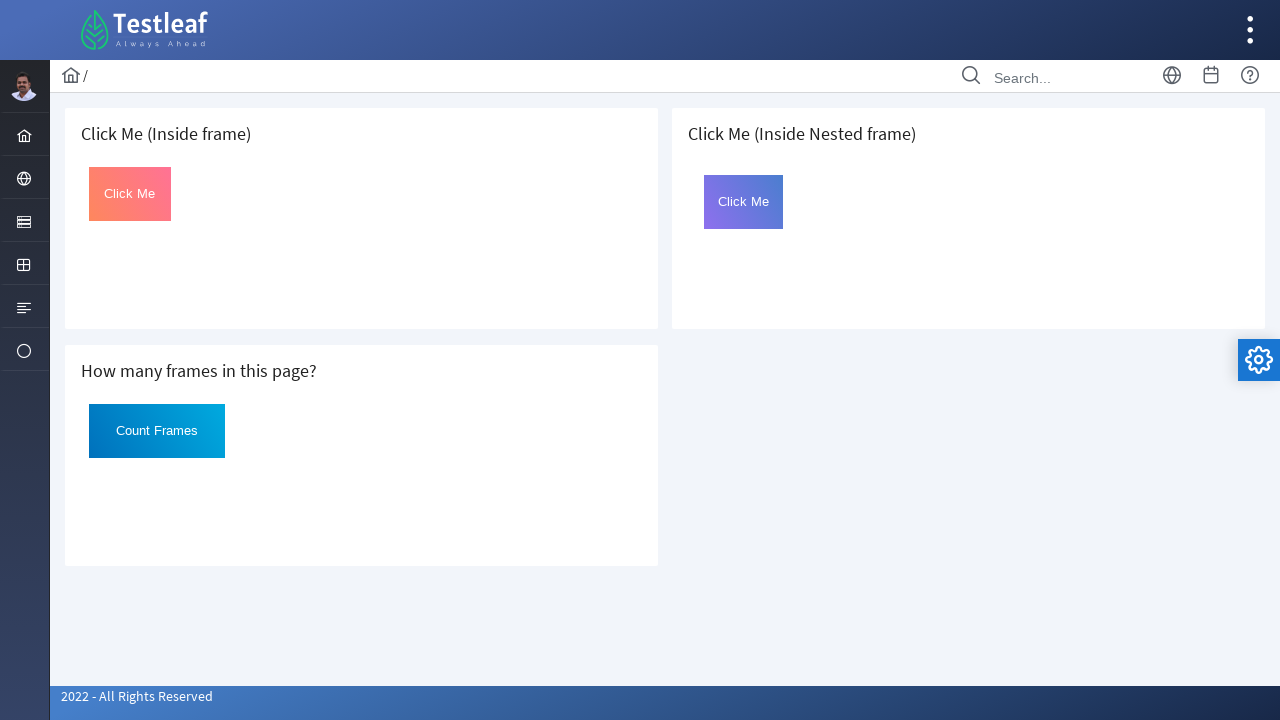

Located nested frame with name 'frame2' inside outer frame
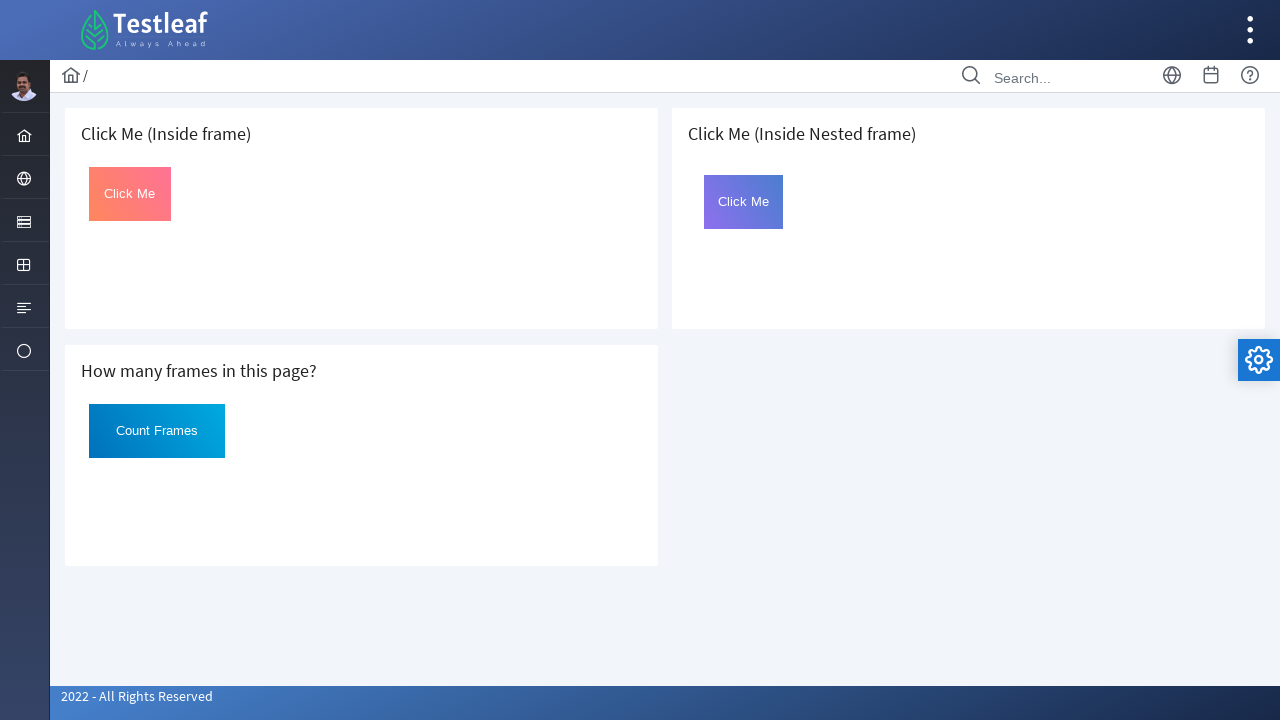

Clicked button with id 'Click' inside nested frame at (744, 202) on iframe >> nth=2 >> internal:control=enter-frame >> iframe[name='frame2'] >> inte
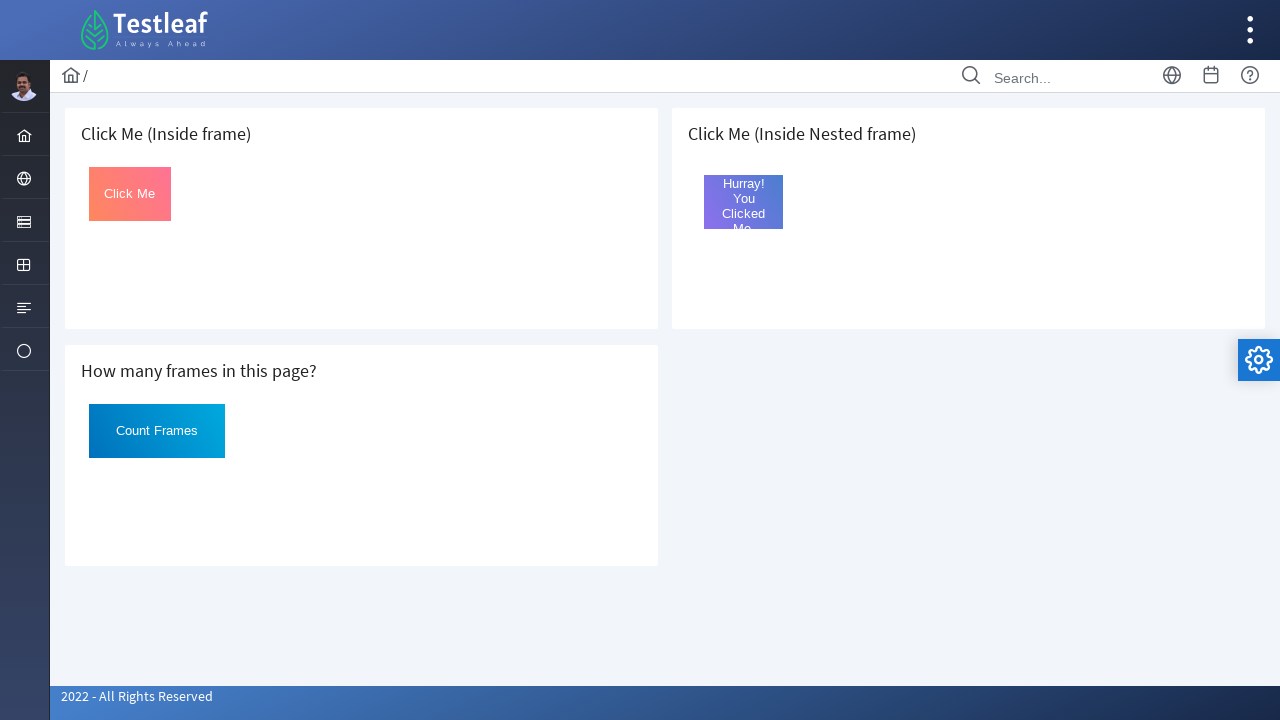

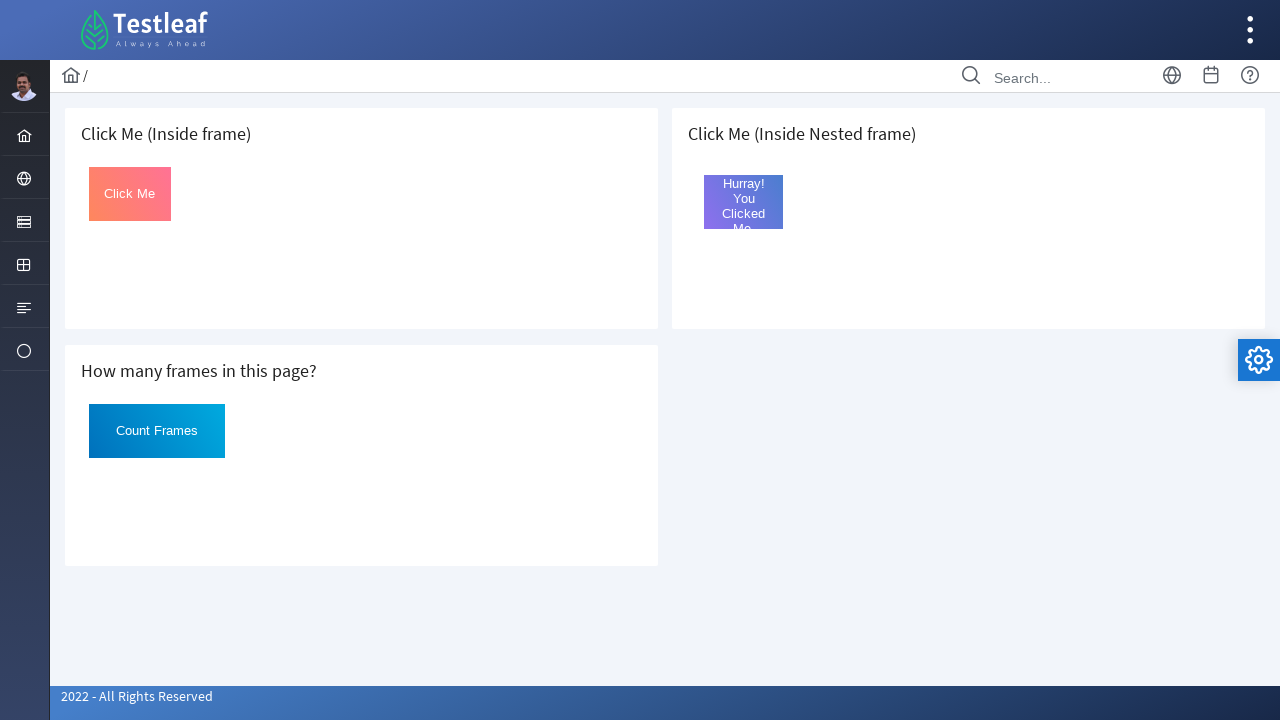